Tests the Add Element functionality by clicking the button and verifying both Add Element and Delete buttons are present

Starting URL: https://the-internet.herokuapp.com/add_remove_elements/

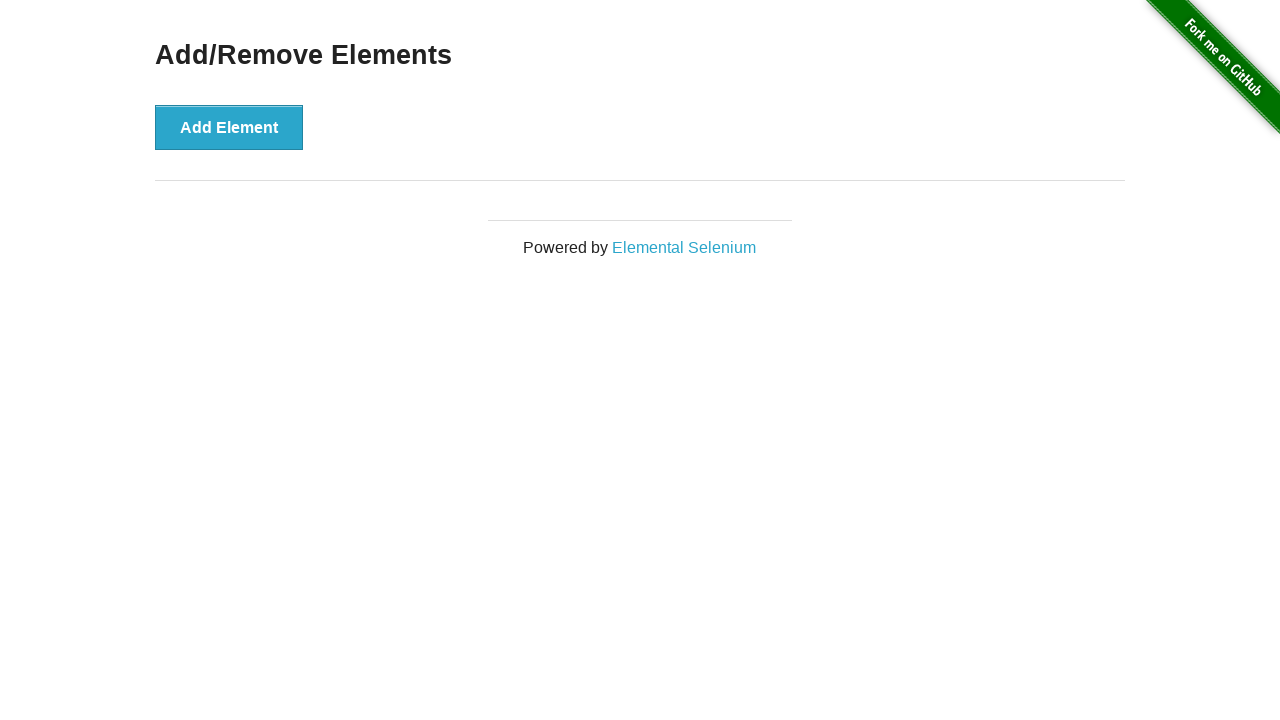

Clicked Add Element button at (229, 127) on button:has-text('Add Element')
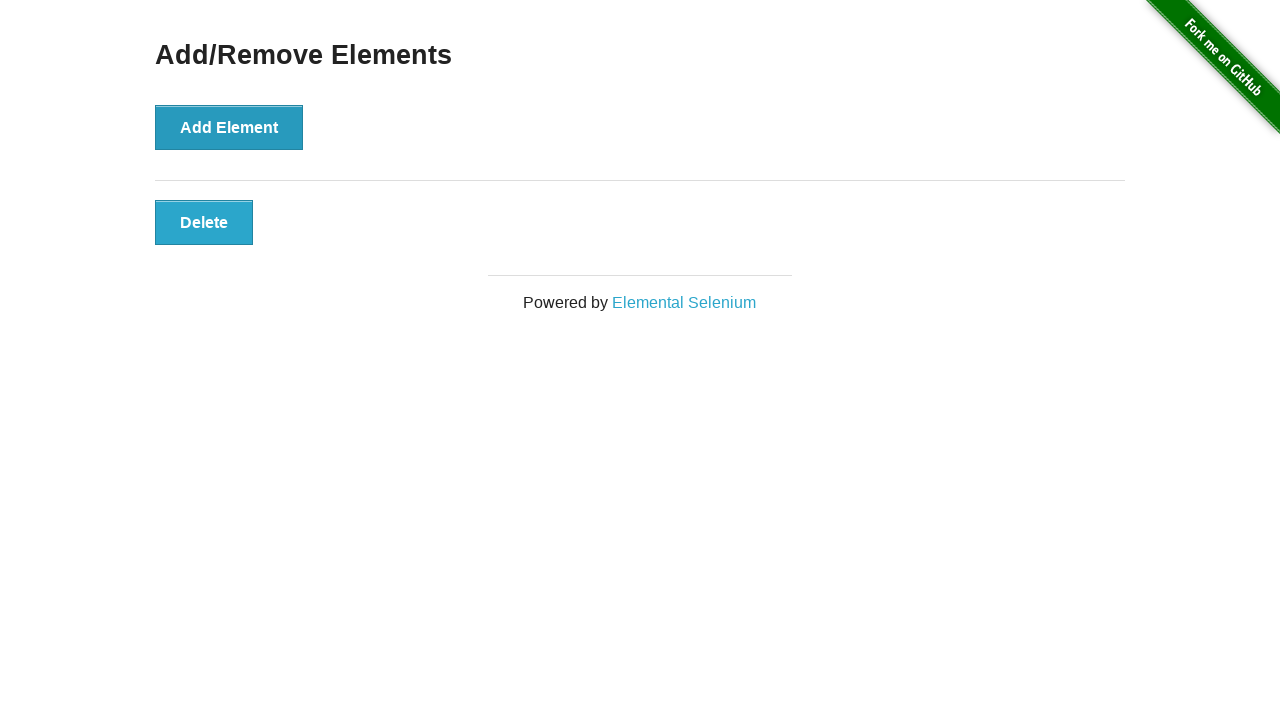

Delete button appeared after clicking Add Element
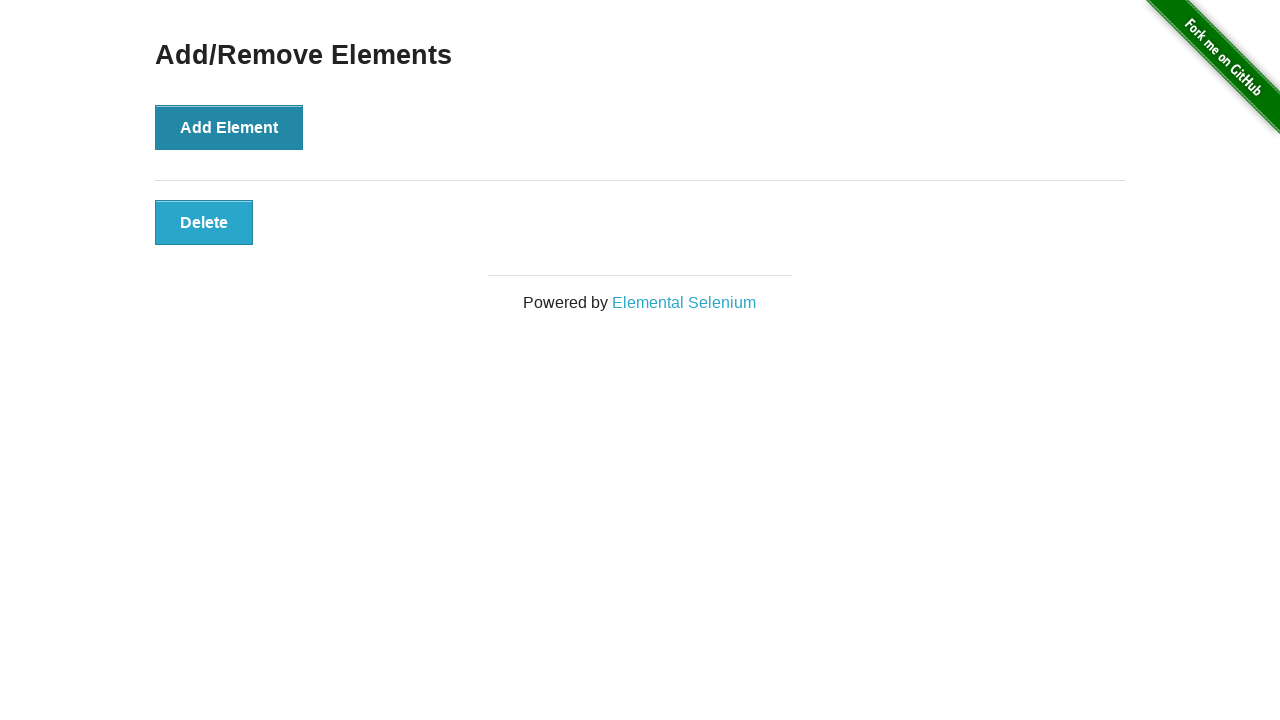

Retrieved all button elements and their text content
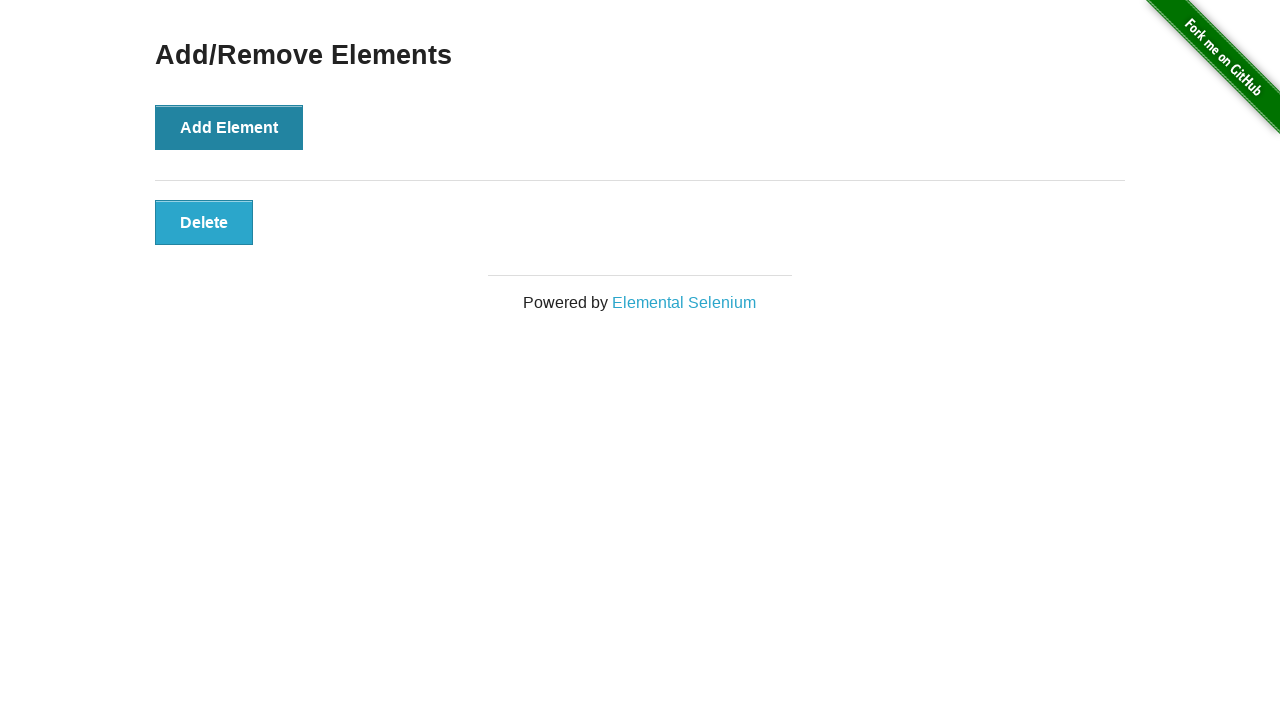

Verified Add Element button is present
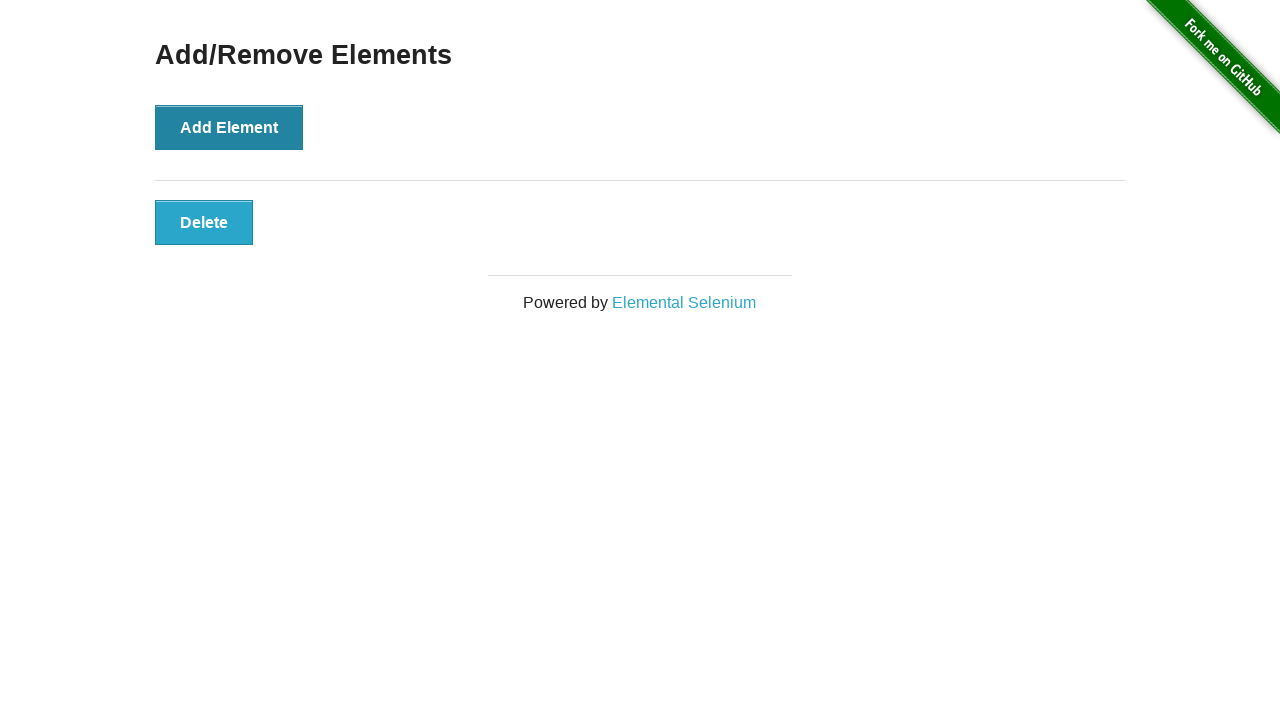

Verified Delete button is present
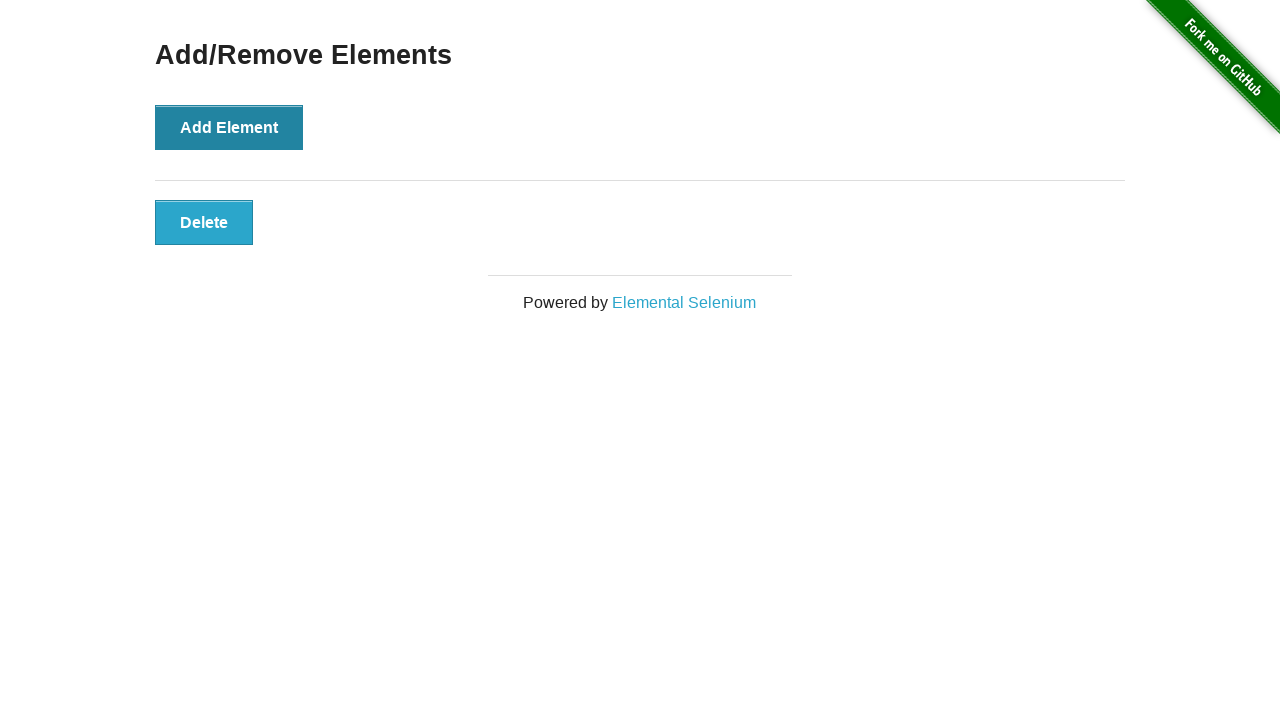

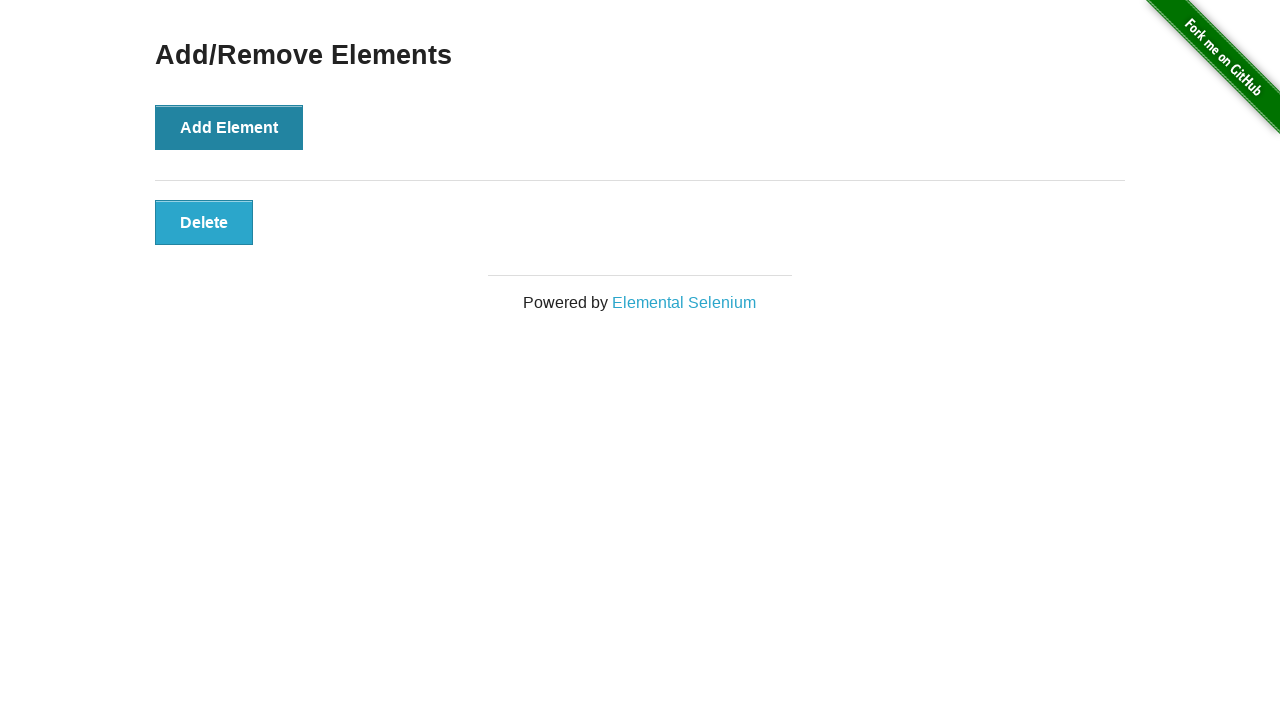